Tests clicking on the last list item element on the page

Starting URL: https://baike.weixin.qq.com/v188754.htm

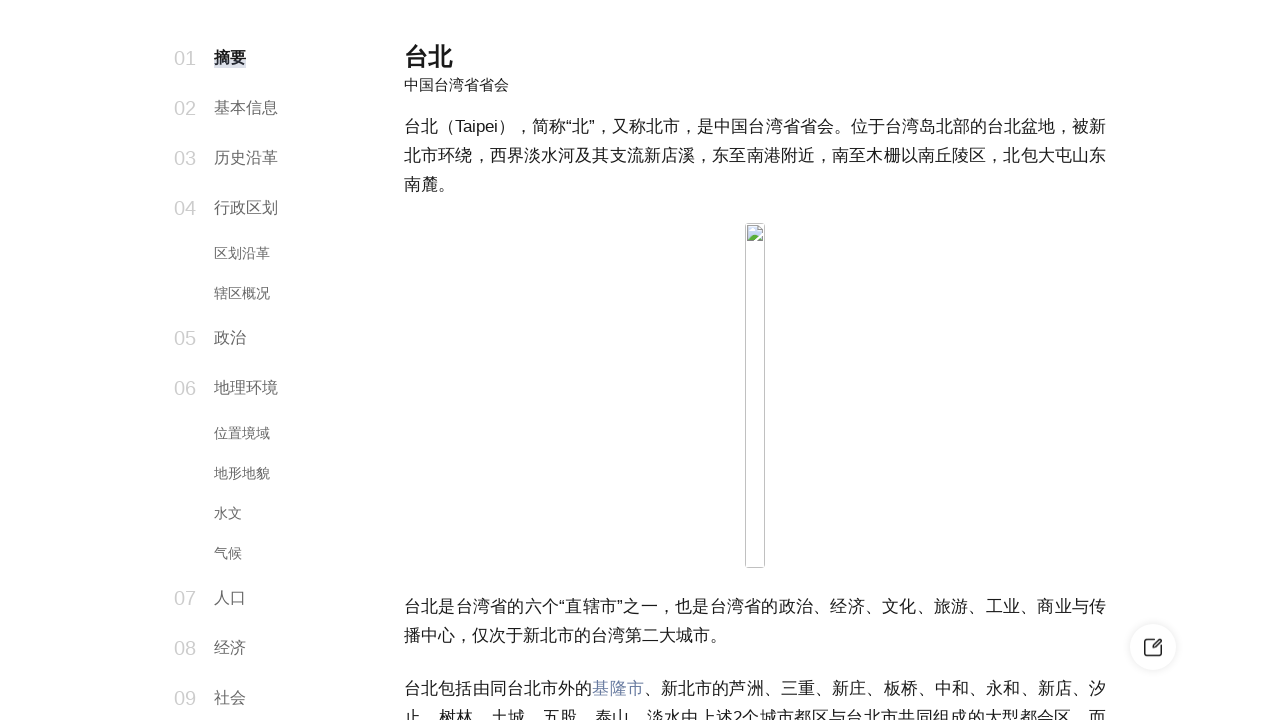

Located the last list item element on the page
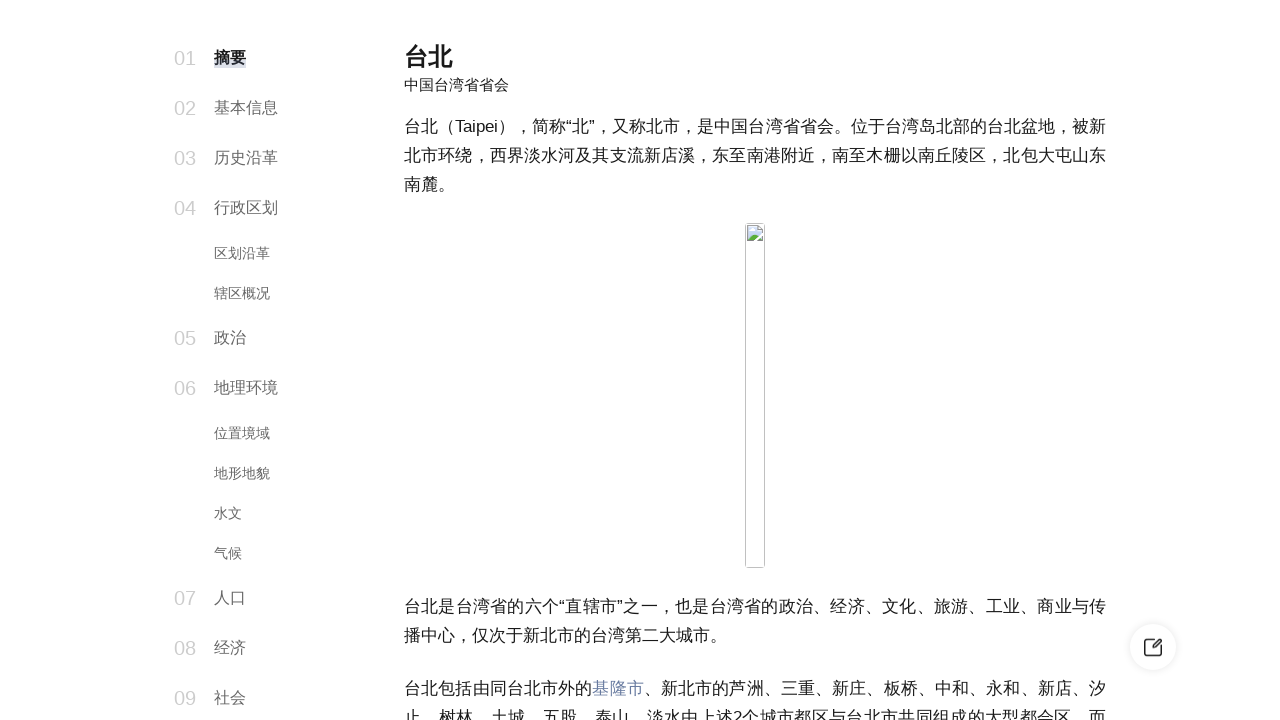

Clicked on the last list item element at (265, 635) on li:last-child
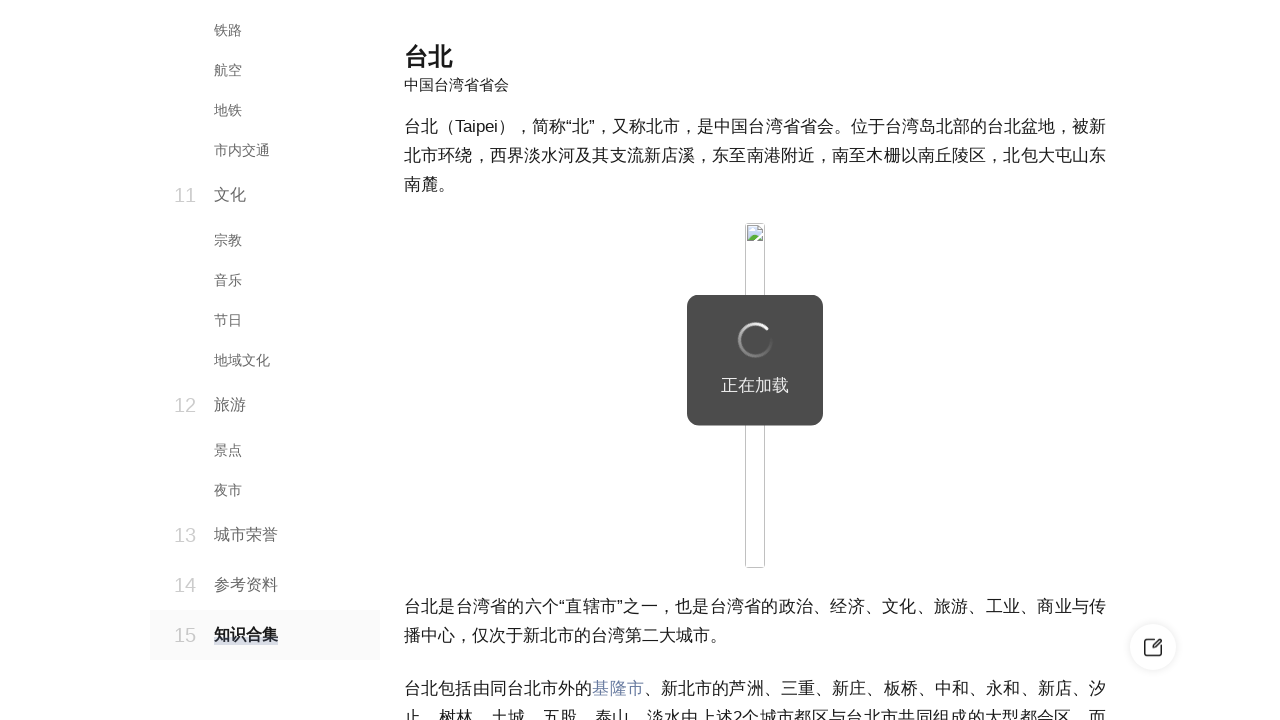

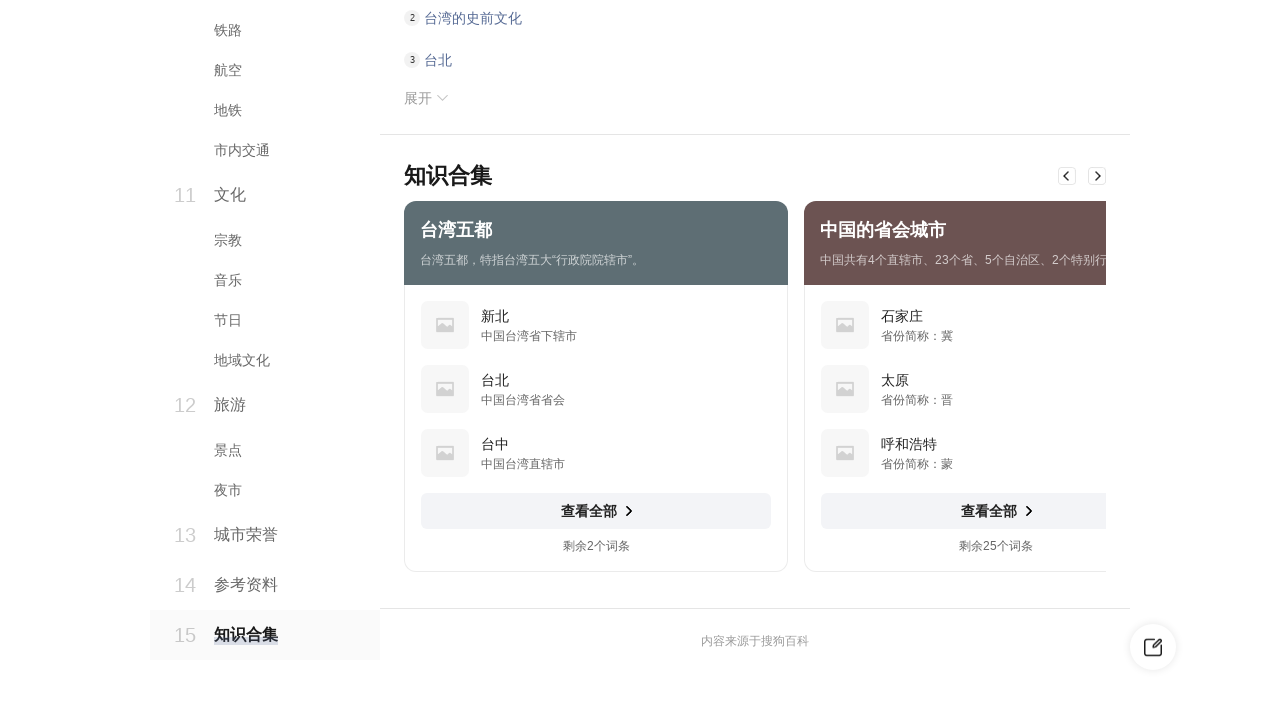